Tests data table sorting in descending order by clicking the dues column header twice and verifying the values are sorted in reverse (table with semantic class attributes).

Starting URL: http://the-internet.herokuapp.com/tables

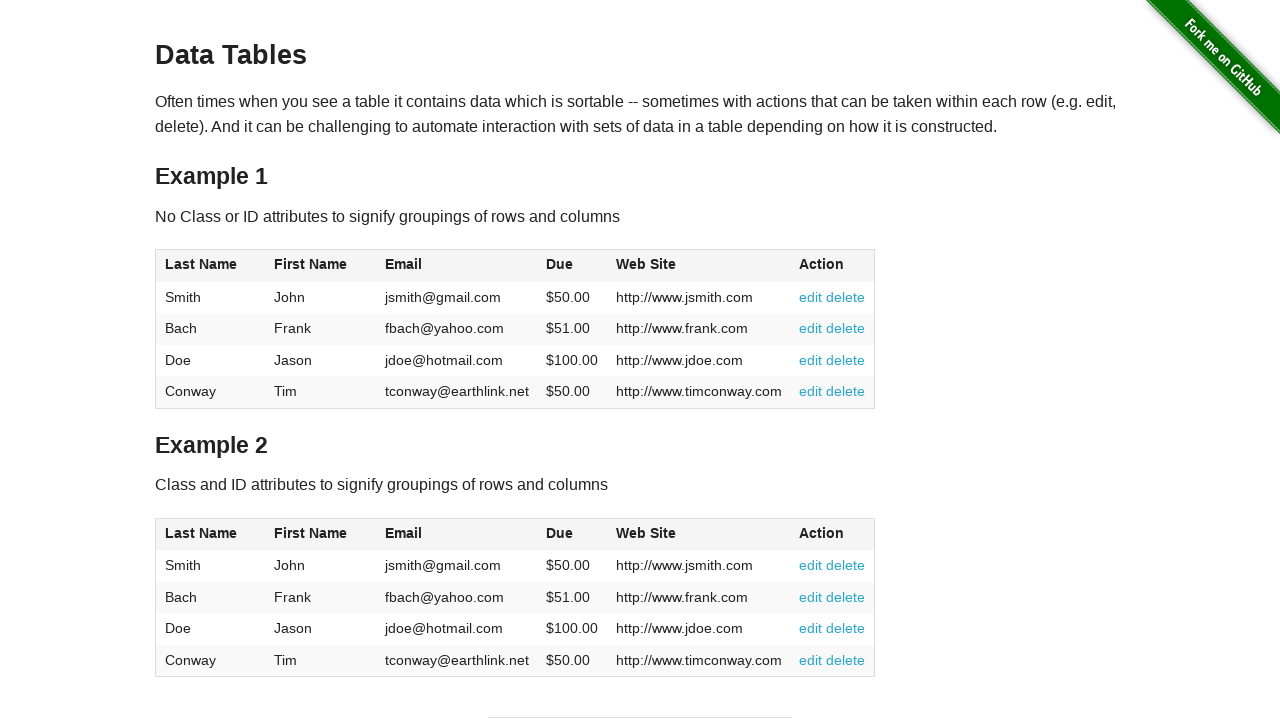

Navigated to the data table page
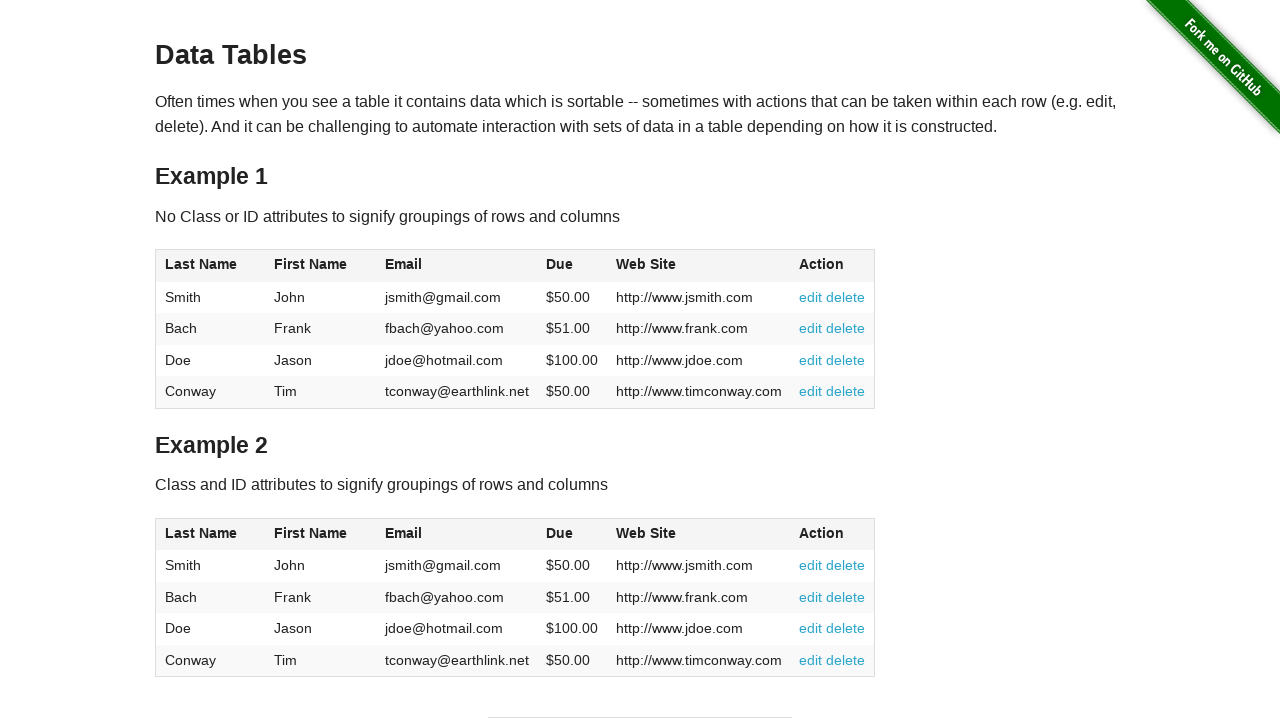

Clicked dues column header first time (ascending sort) at (560, 533) on #table2 thead .dues
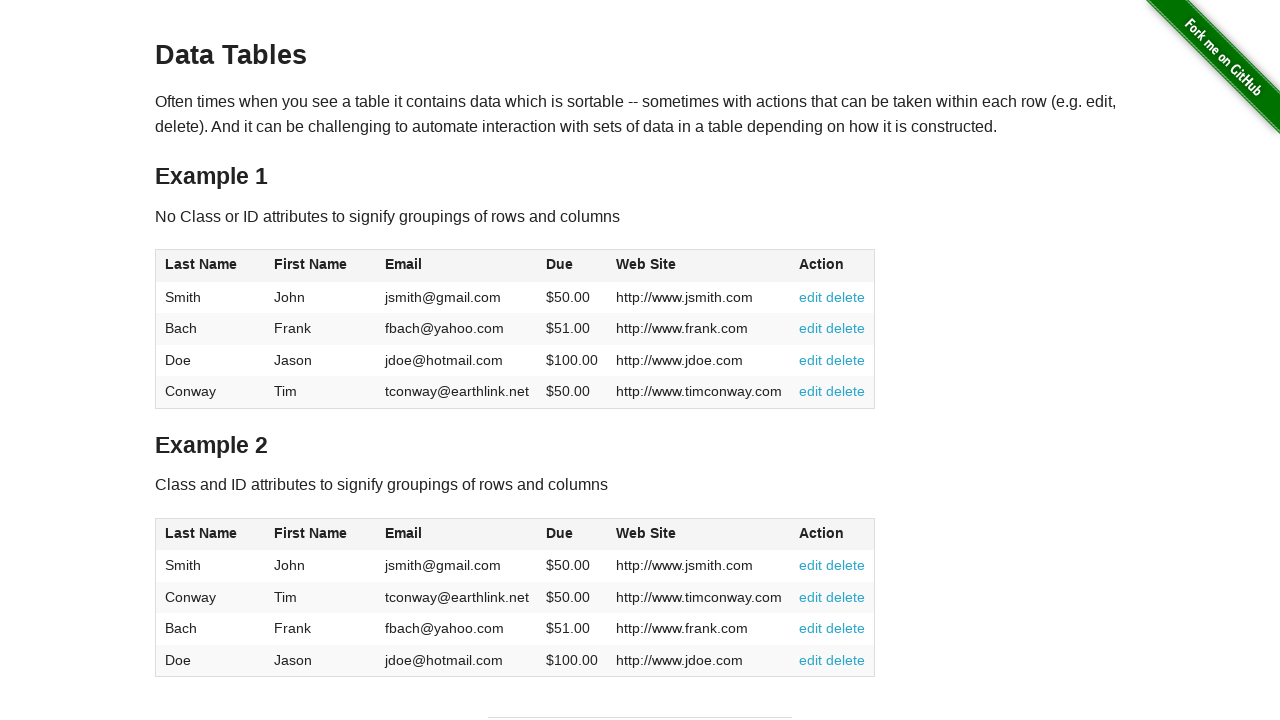

Clicked dues column header second time (descending sort) at (560, 533) on #table2 thead .dues
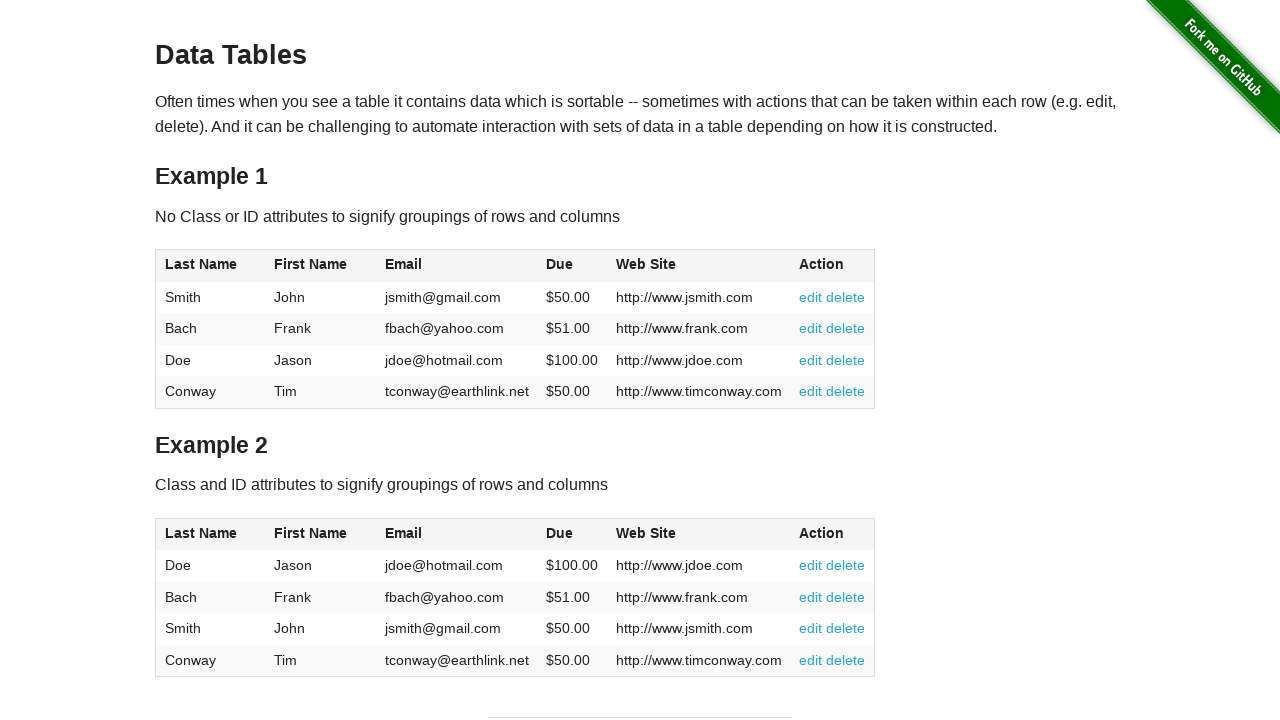

Table data loaded with dues values in descending order
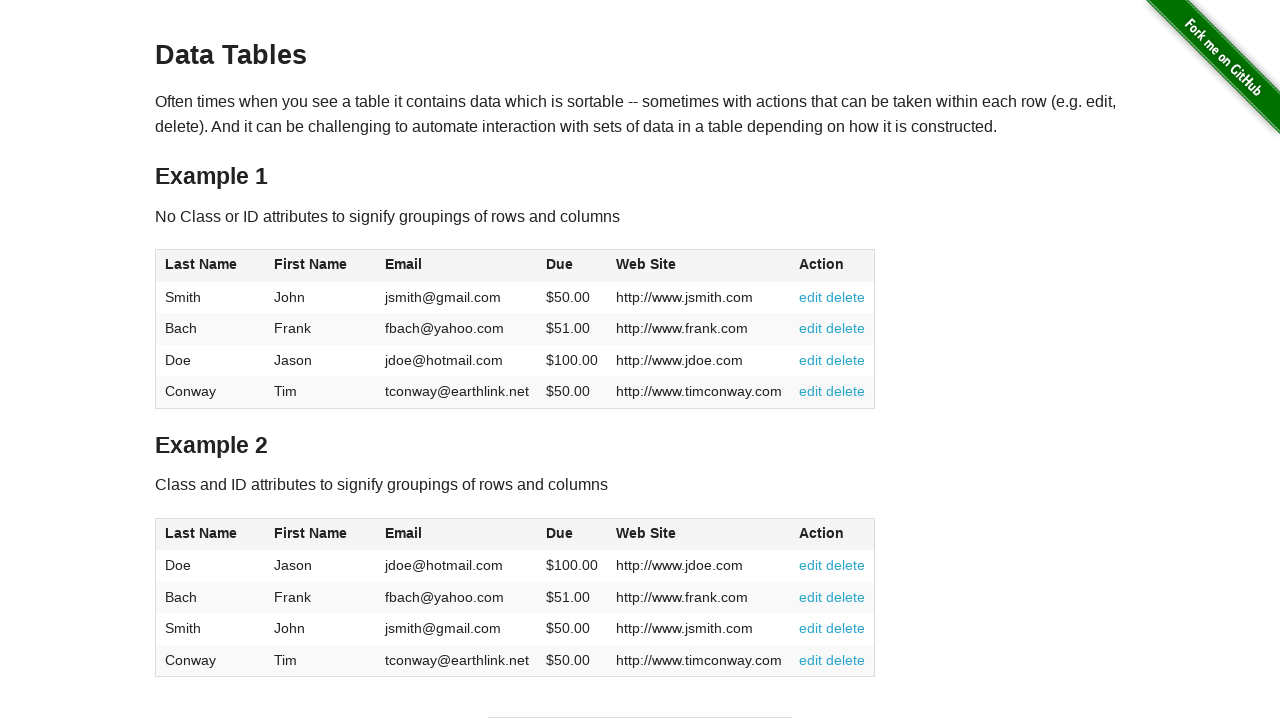

Verified dues values are sorted in descending order
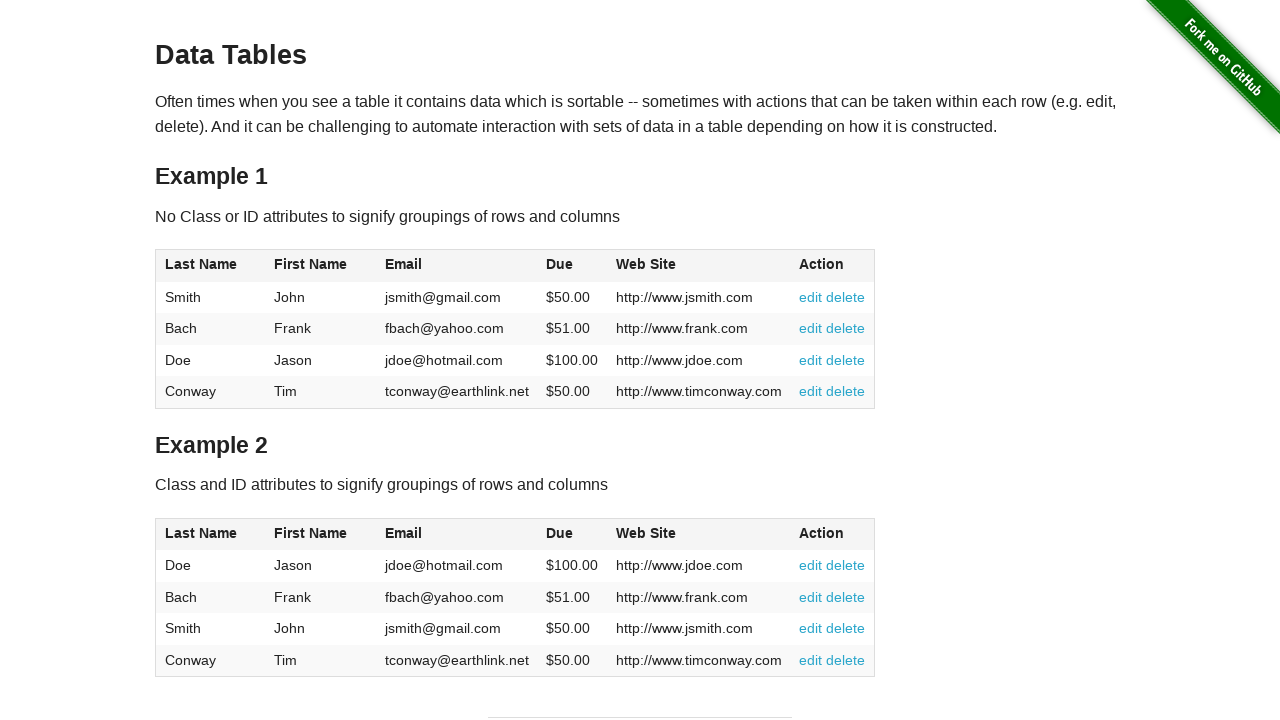

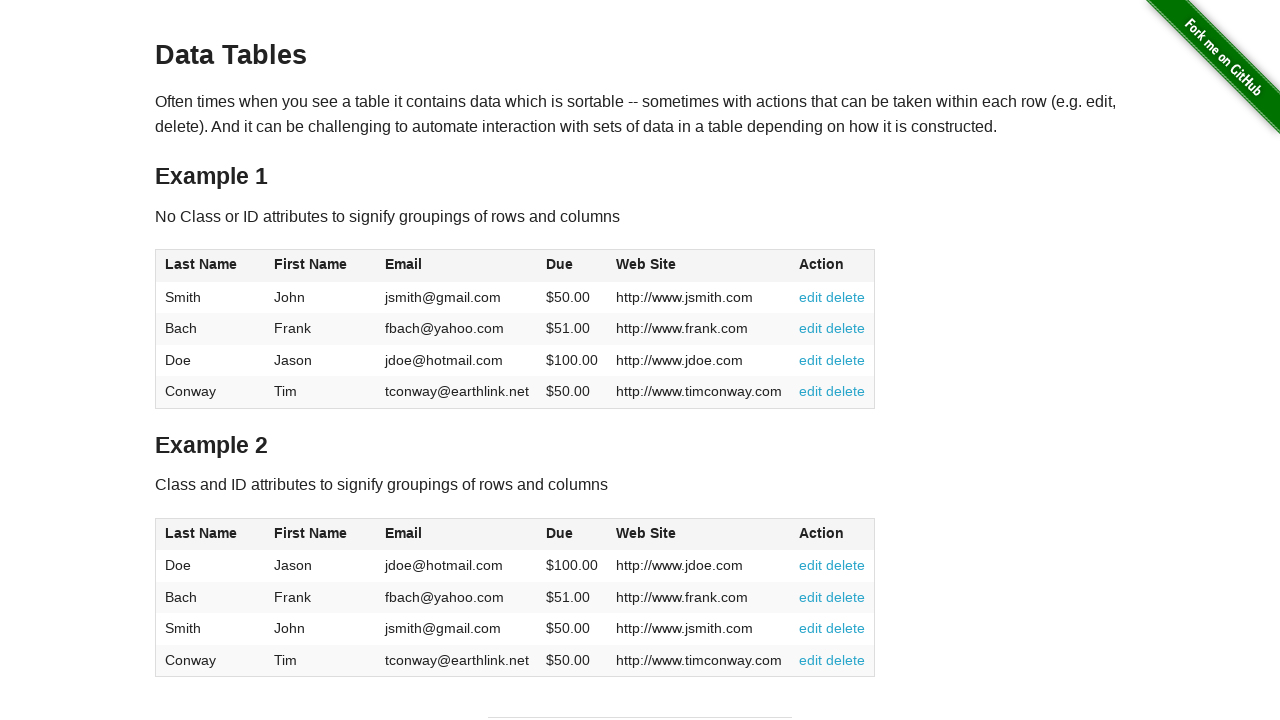